Tests the search functionality on Hepsiburada (Turkish e-commerce site) by clicking on the search component, entering a search query, and submitting the search.

Starting URL: https://www.hepsiburada.com

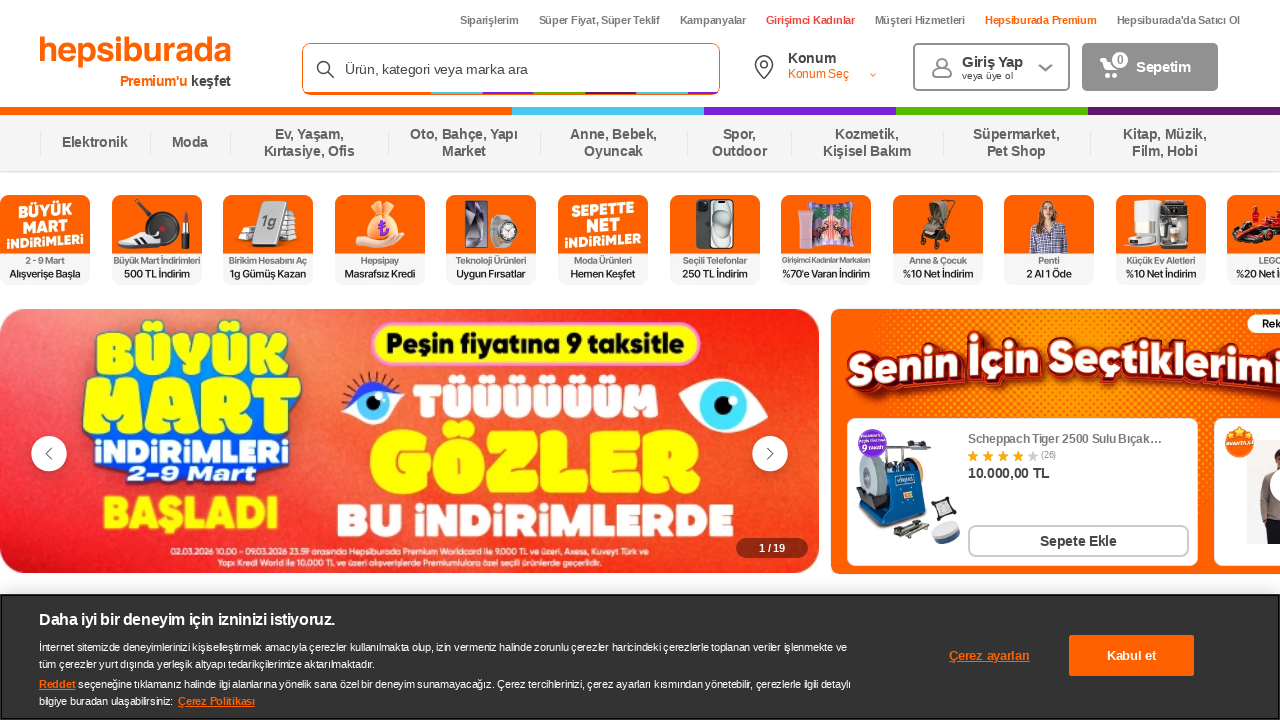

Waited for search component to be available
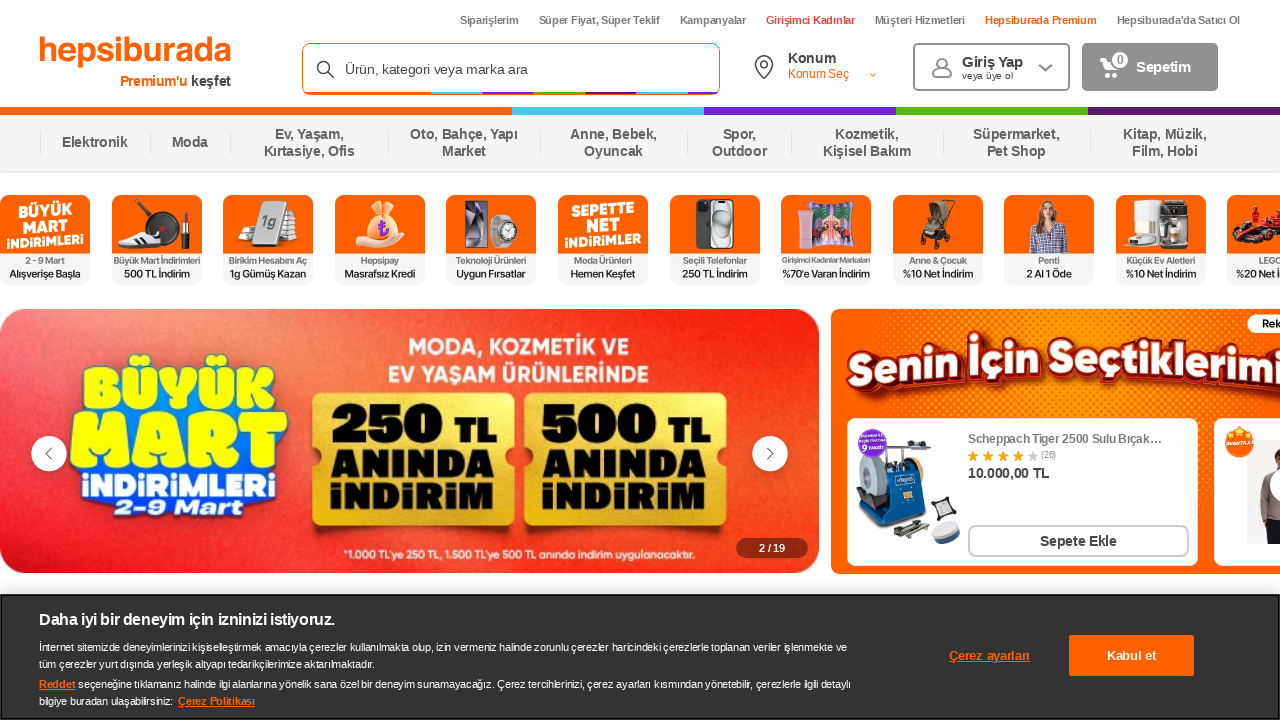

Clicked on the search component to activate it at (511, 69) on div.initialComponent-hk7c_9tvgJ8ELzRuGJwC
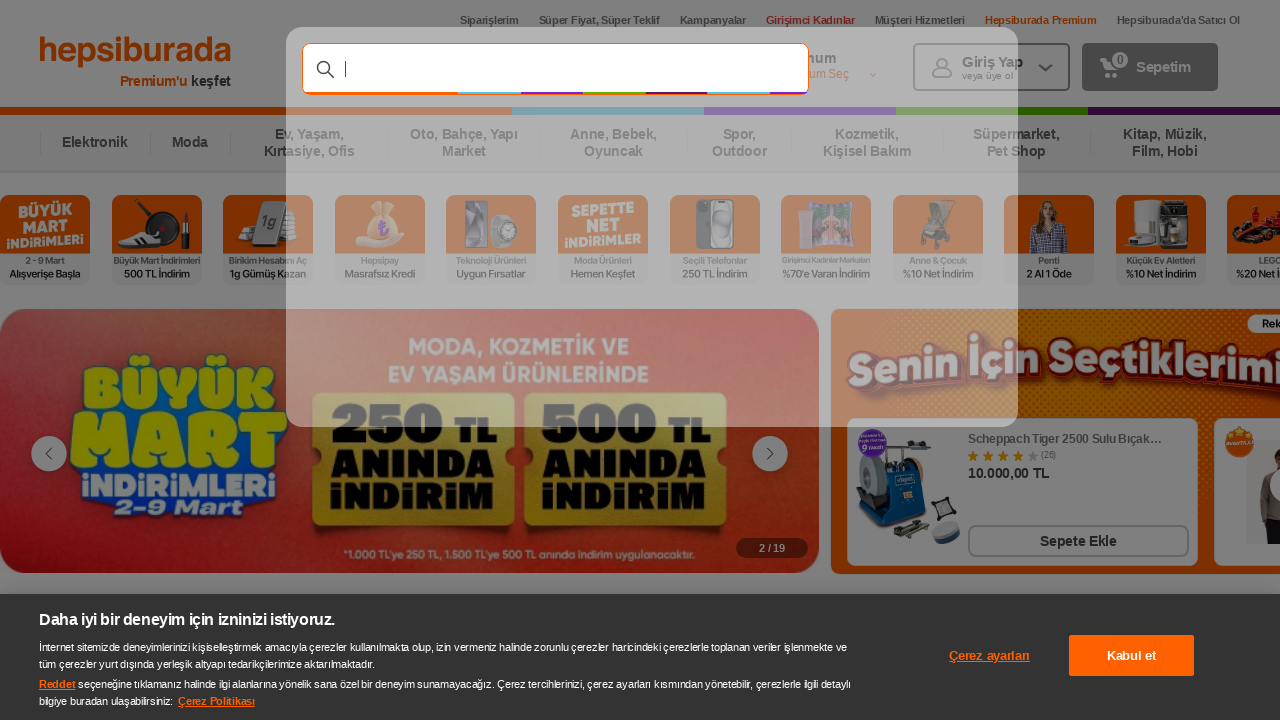

Search input field became visible and active
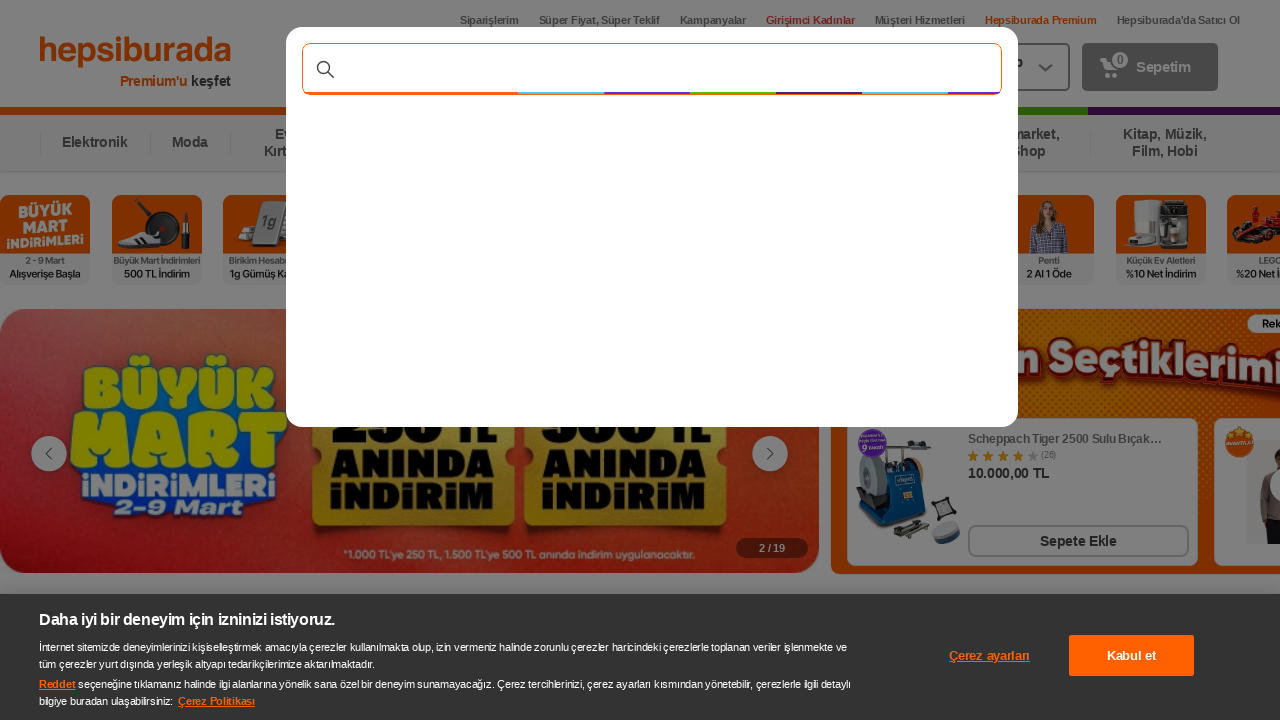

Filled search field with 'laptop bilgisayar' on input.searchBarContent-UfviL0lUukyp5yKZTi4k
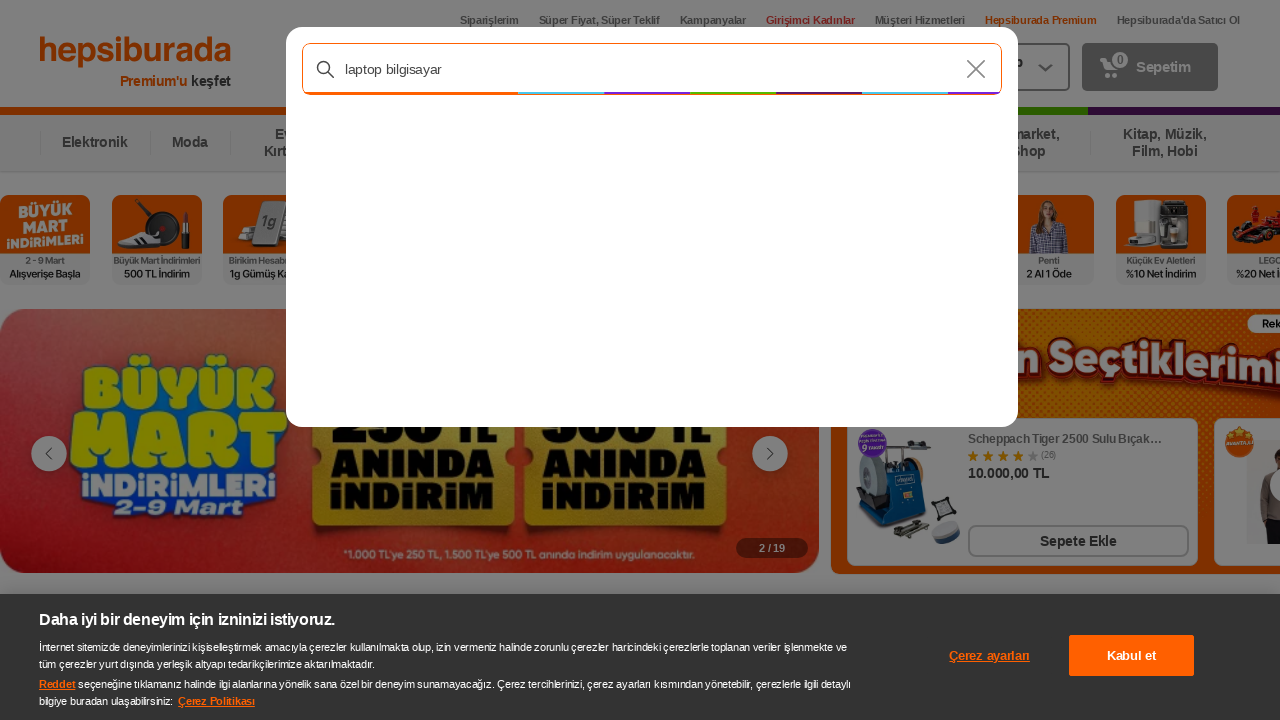

Pressed Enter to submit the search query on input.searchBarContent-UfviL0lUukyp5yKZTi4k
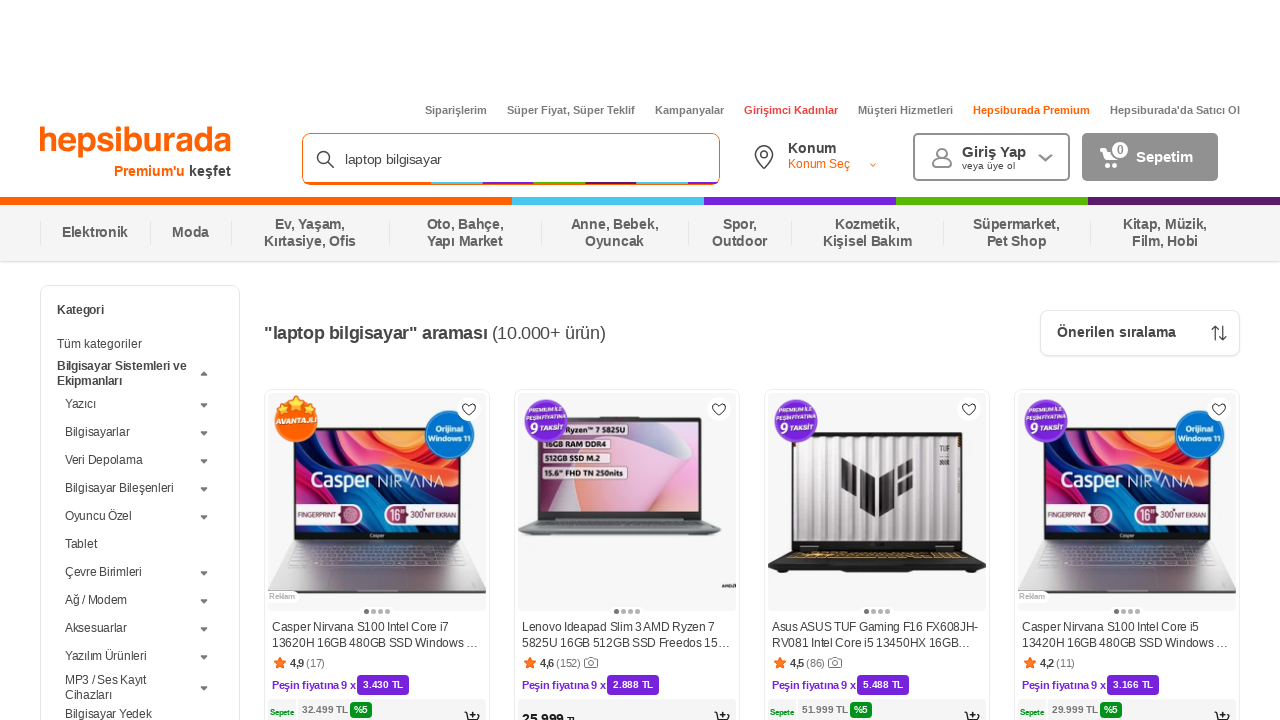

Search results loaded successfully
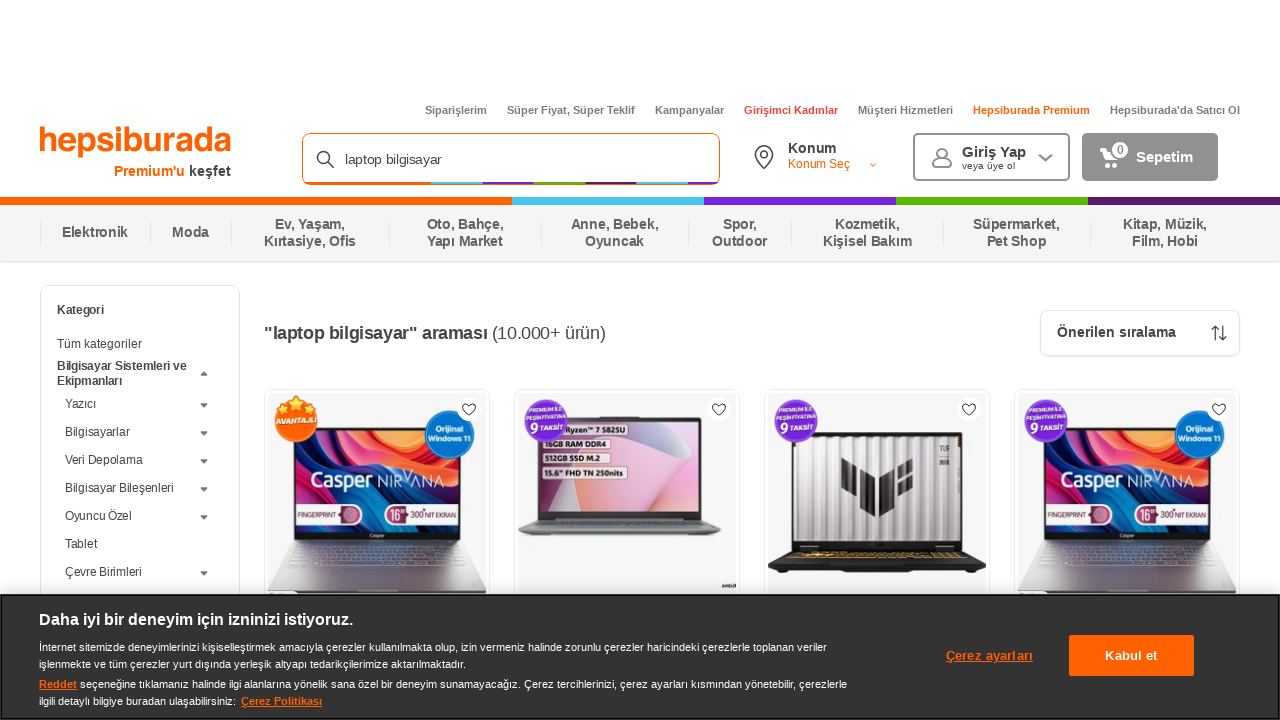

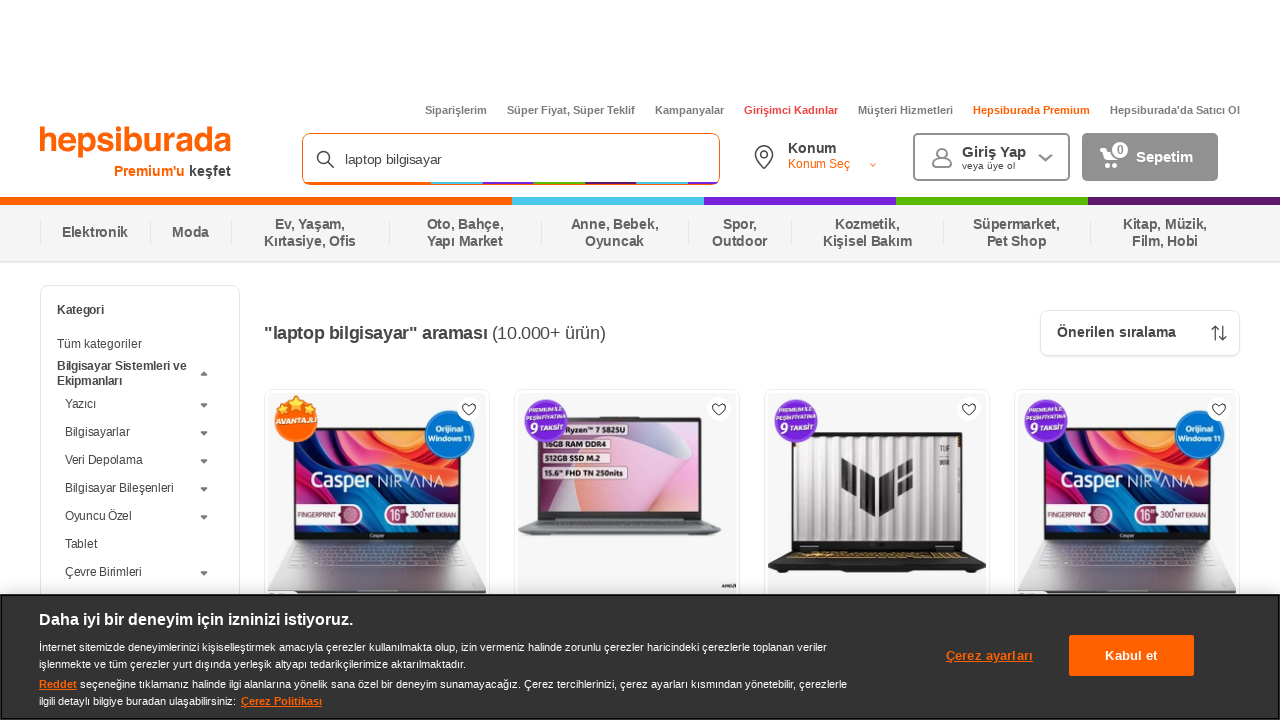